Tests radio button selection by clicking the radio button element directly and verifying selection states

Starting URL: https://testotomasyonu.com/form

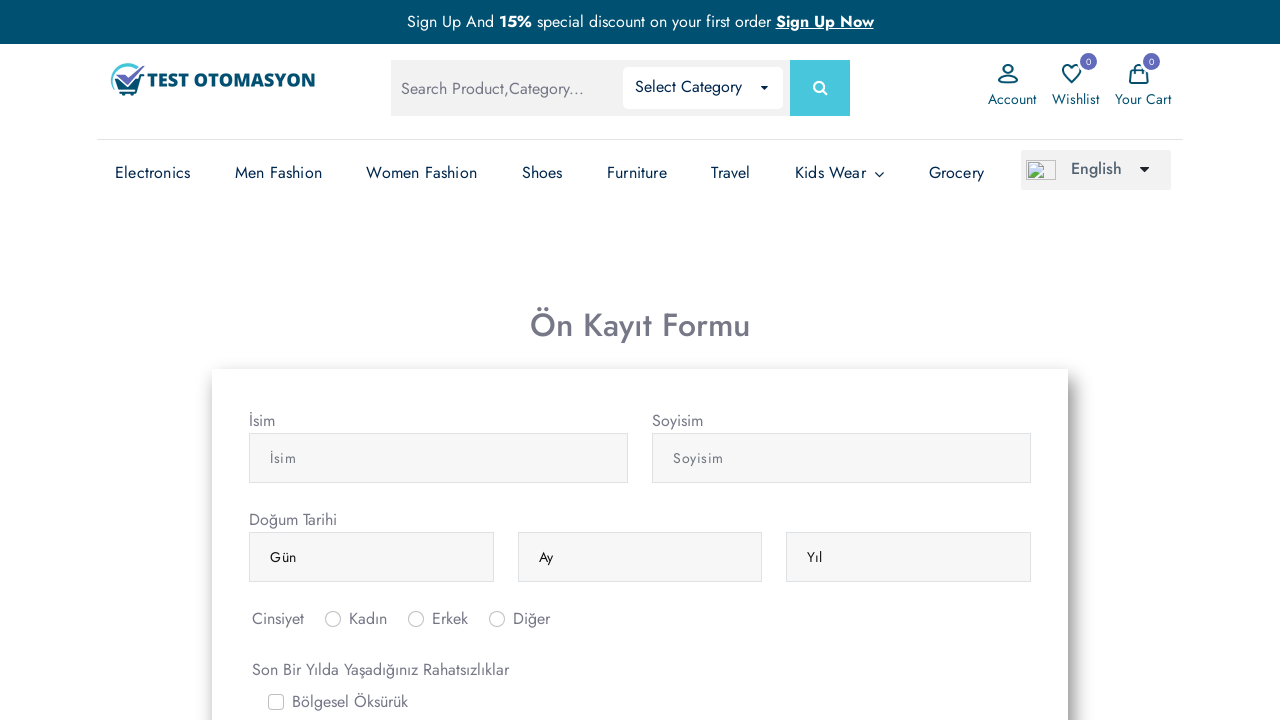

Located Kadin (Female) radio button element
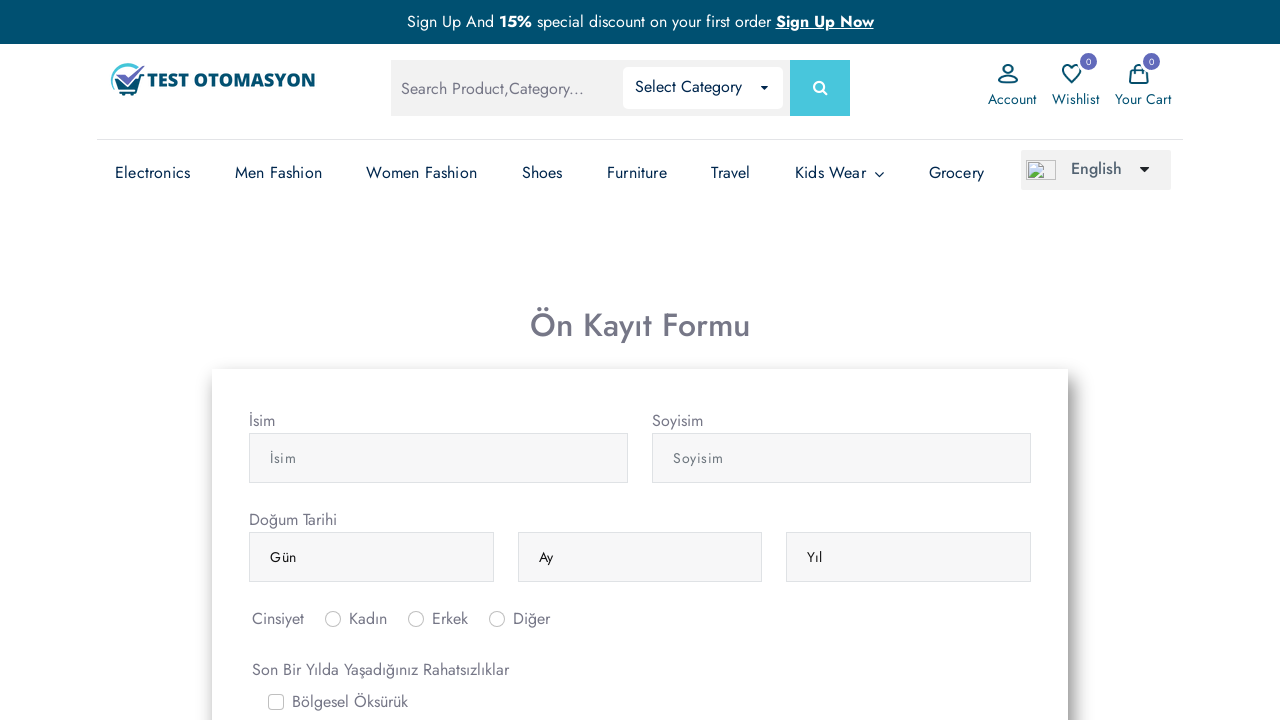

Located Erkek (Male) radio button element
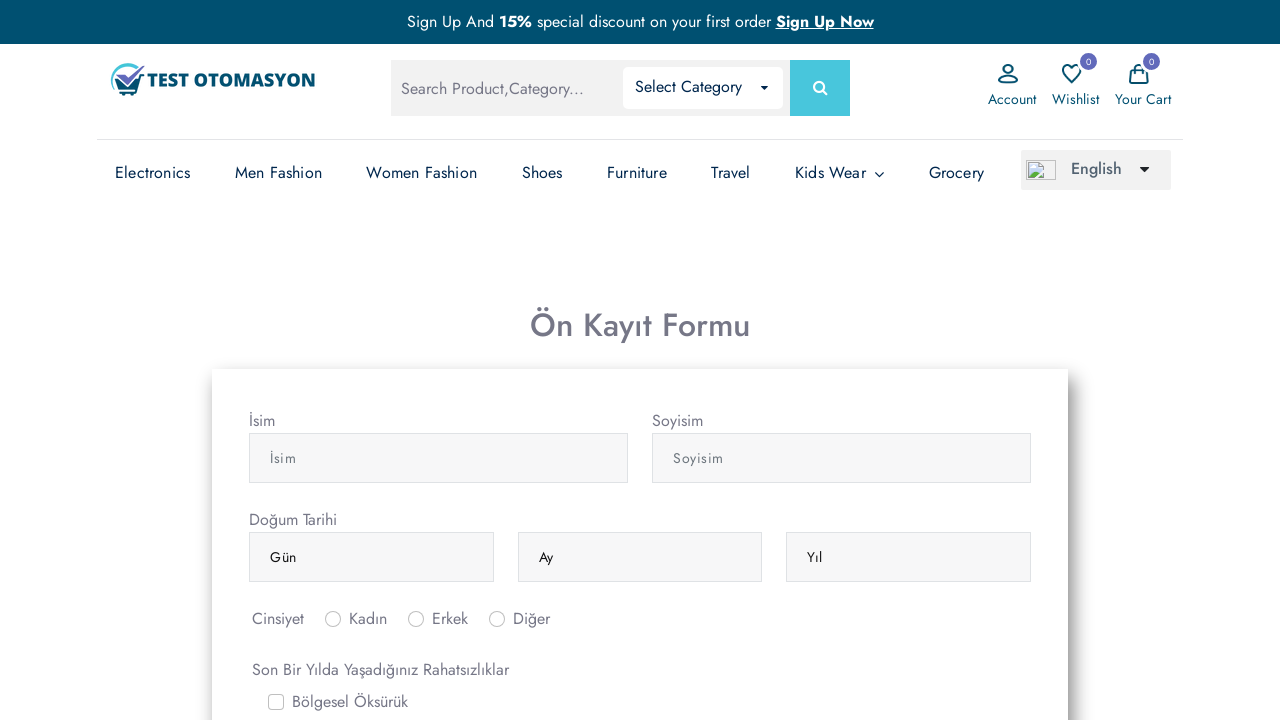

Located Diger (Other) radio button element
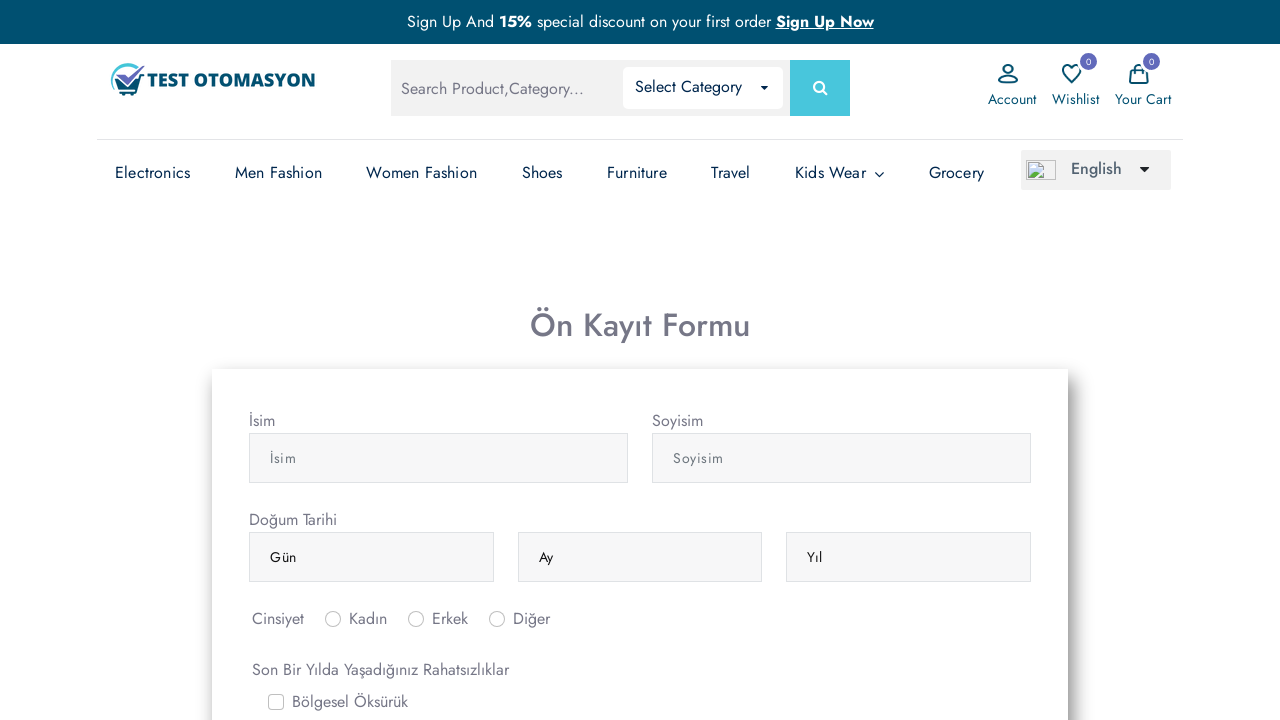

Clicked Kadin (Female) radio button at (333, 619) on #inlineRadio1
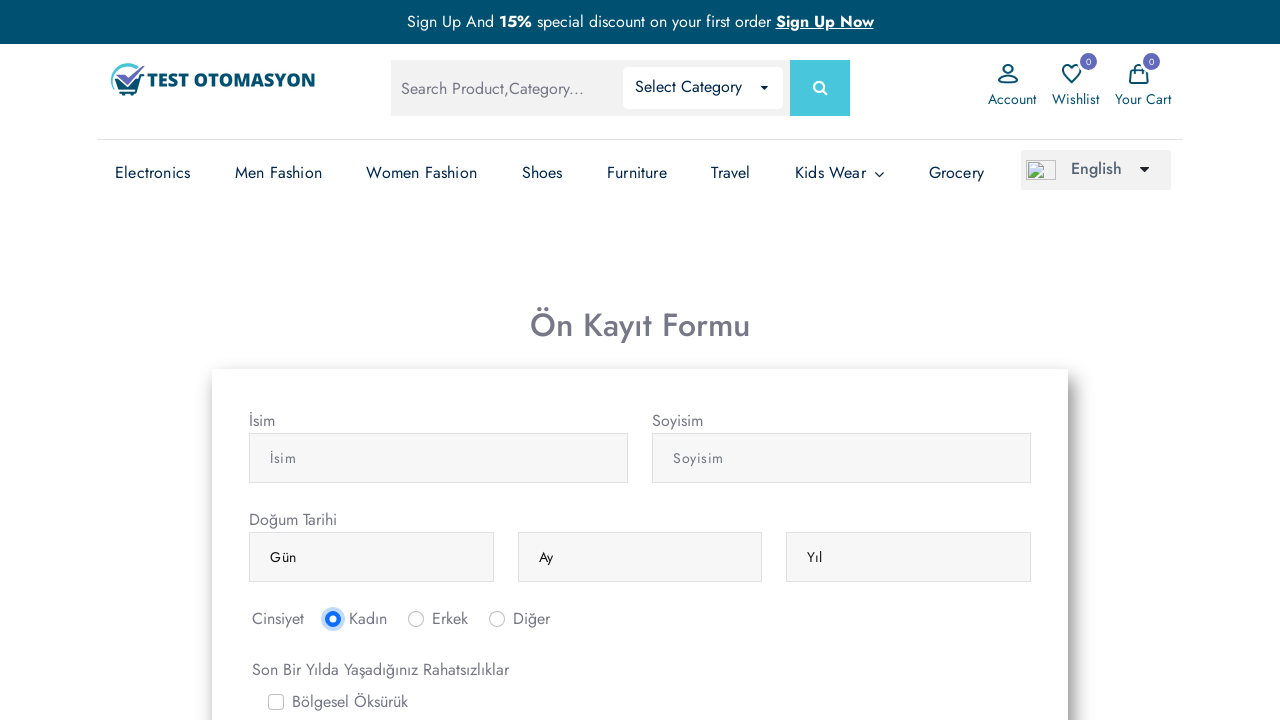

Verified Kadin radio button is checked
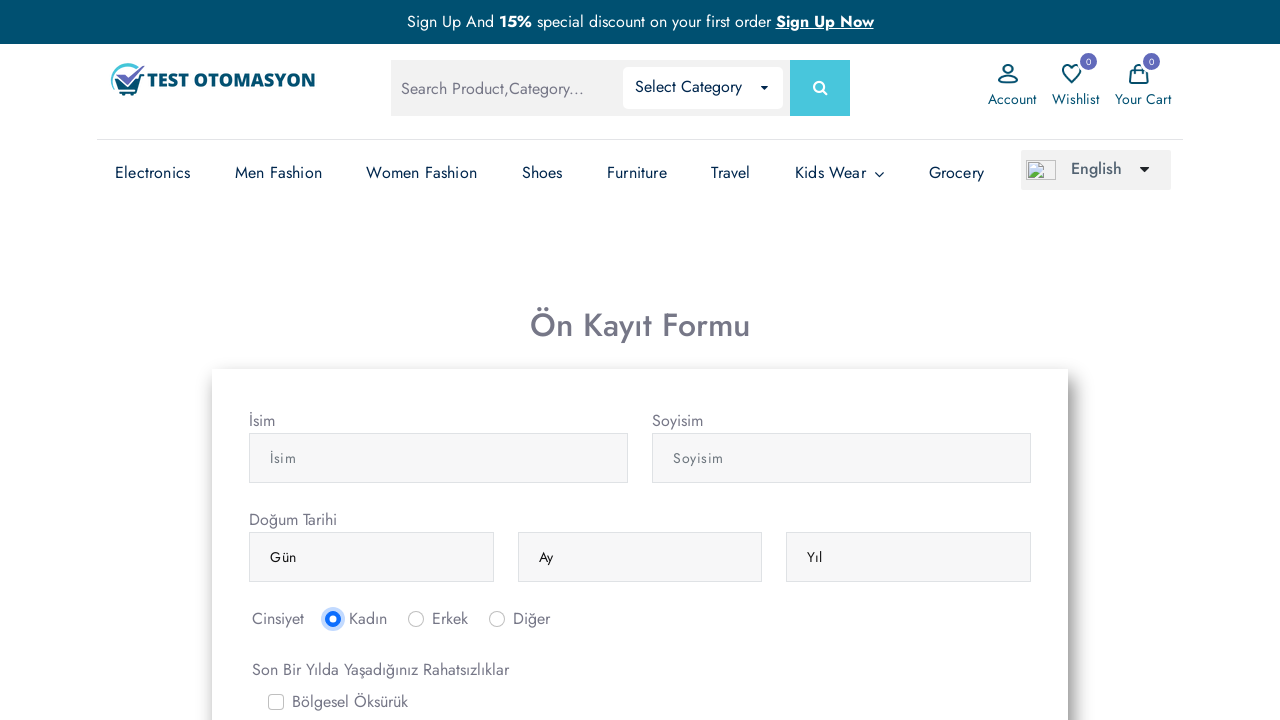

Verified Erkek radio button is not checked
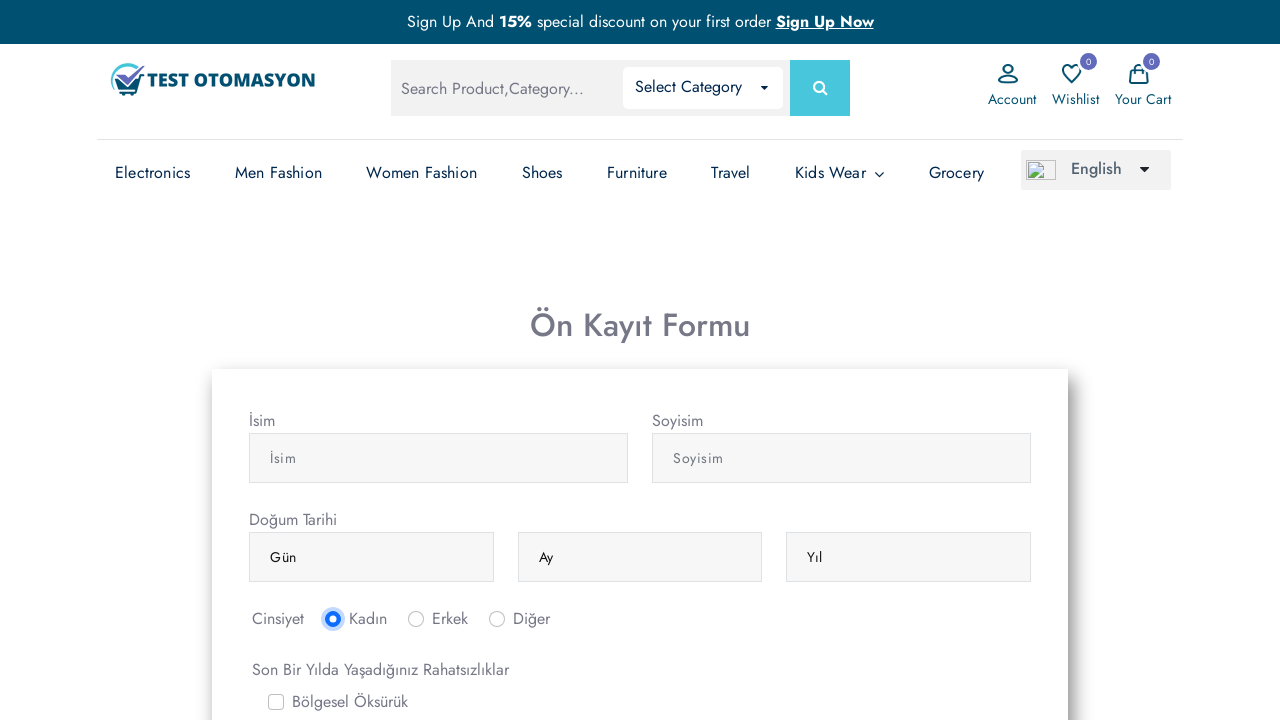

Verified Diger radio button is not checked
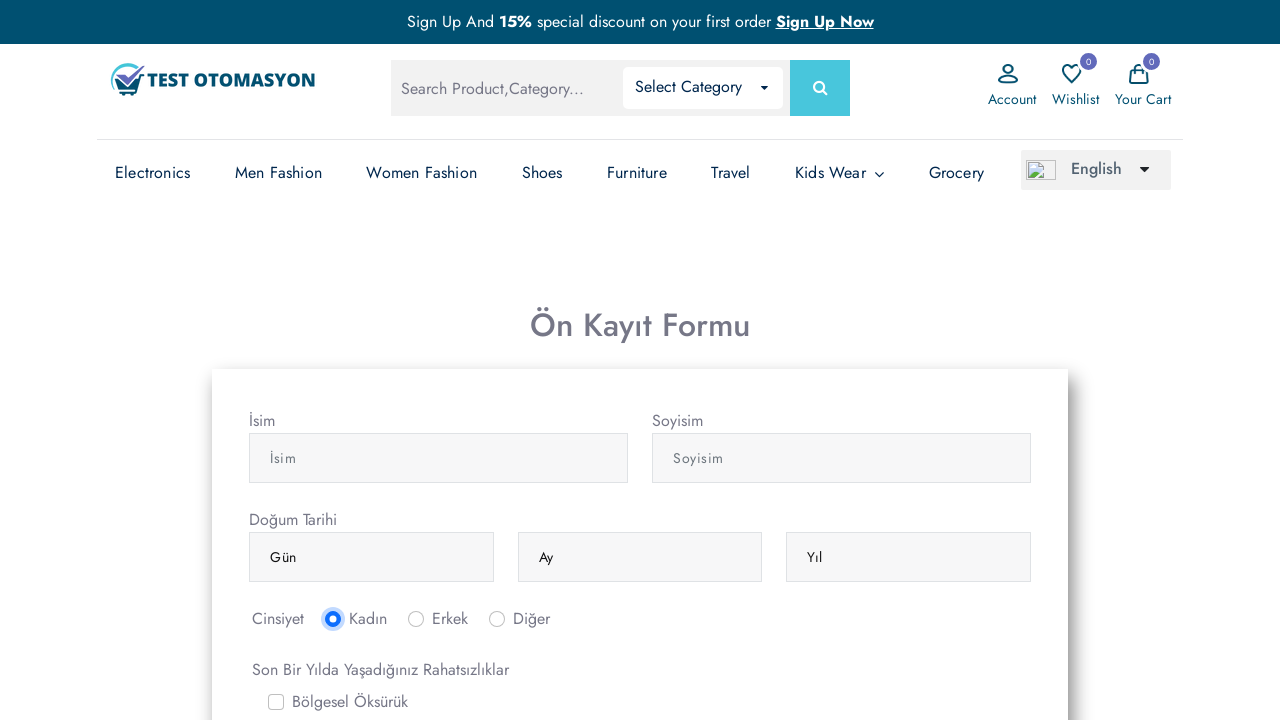

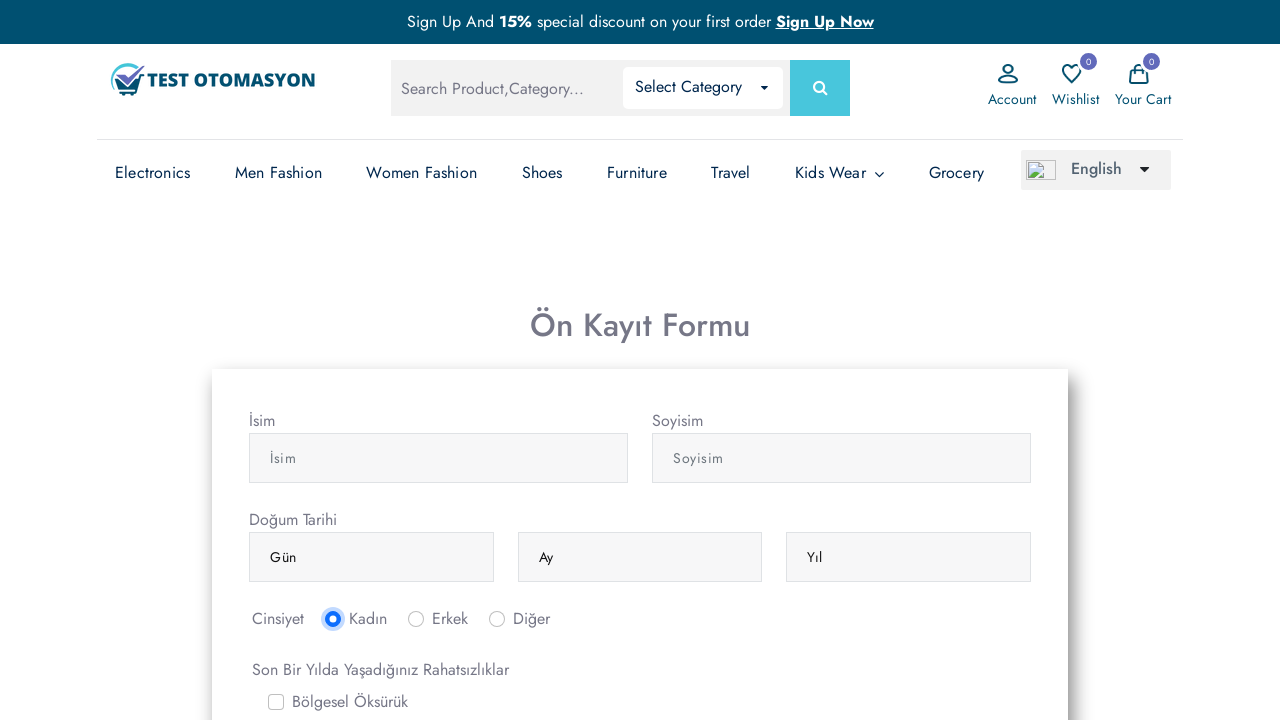